Tests clicking Cancel on a JavaScript confirm dialog and verifies the cancellation result is displayed

Starting URL: https://demoqa.com/alerts

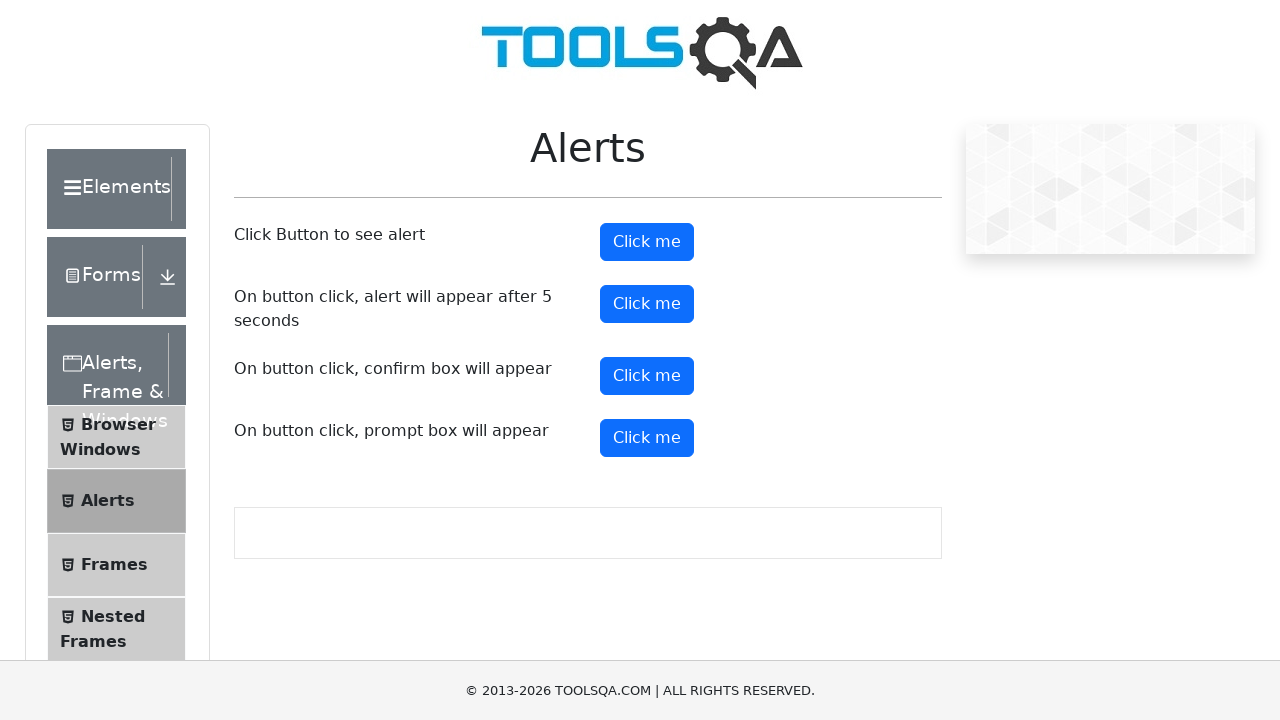

Set up dialog handler to dismiss confirm dialogs
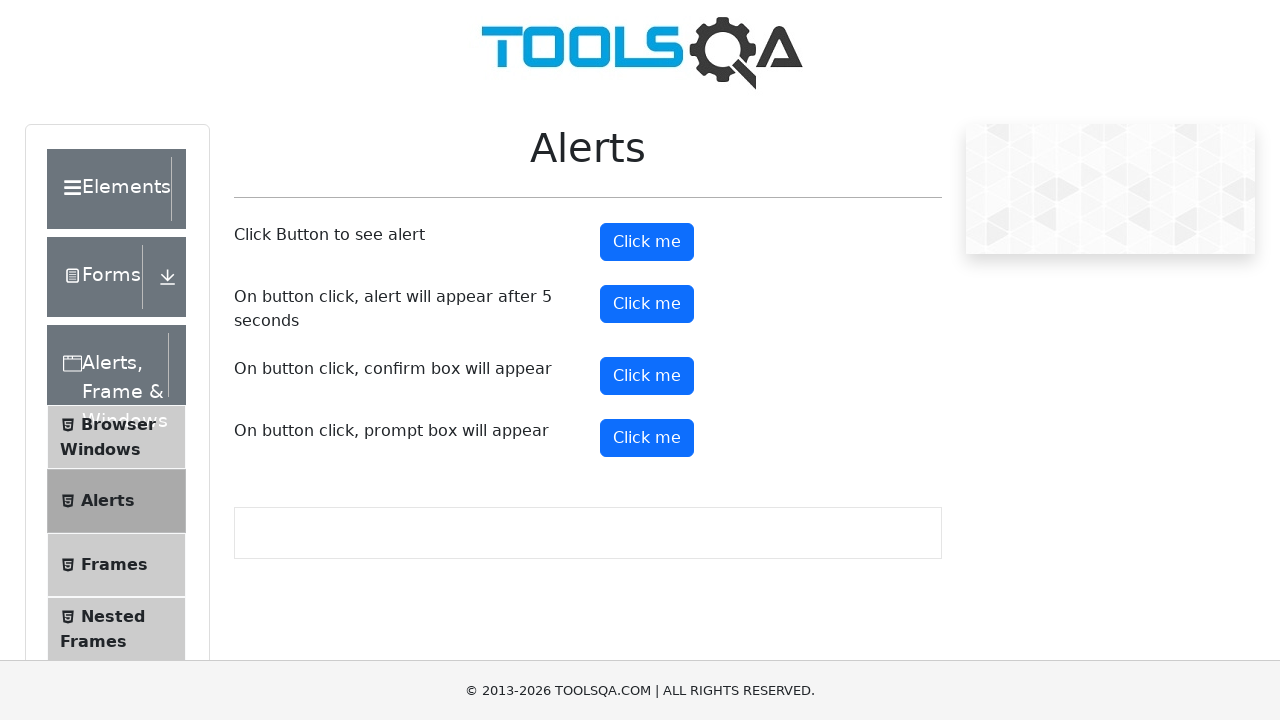

Clicked the confirm button to trigger JavaScript confirm dialog at (647, 376) on #confirmButton
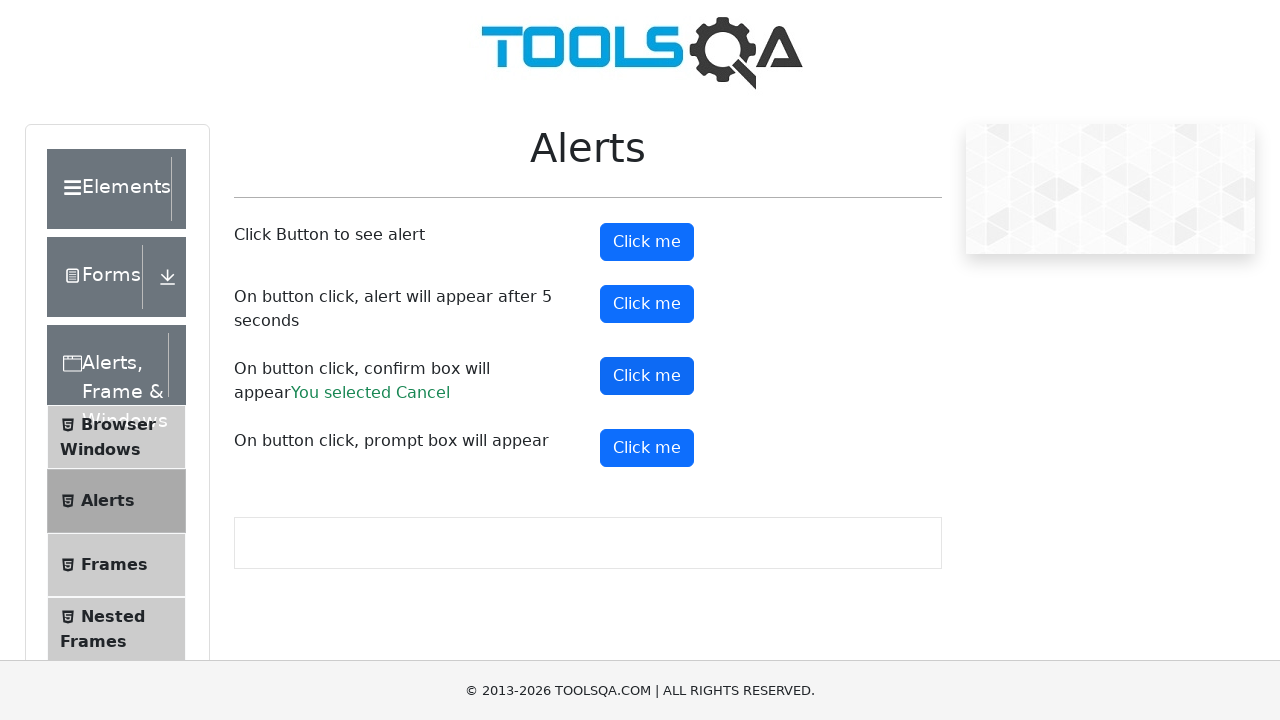

Confirmed result element is displayed after dismissing the confirm dialog
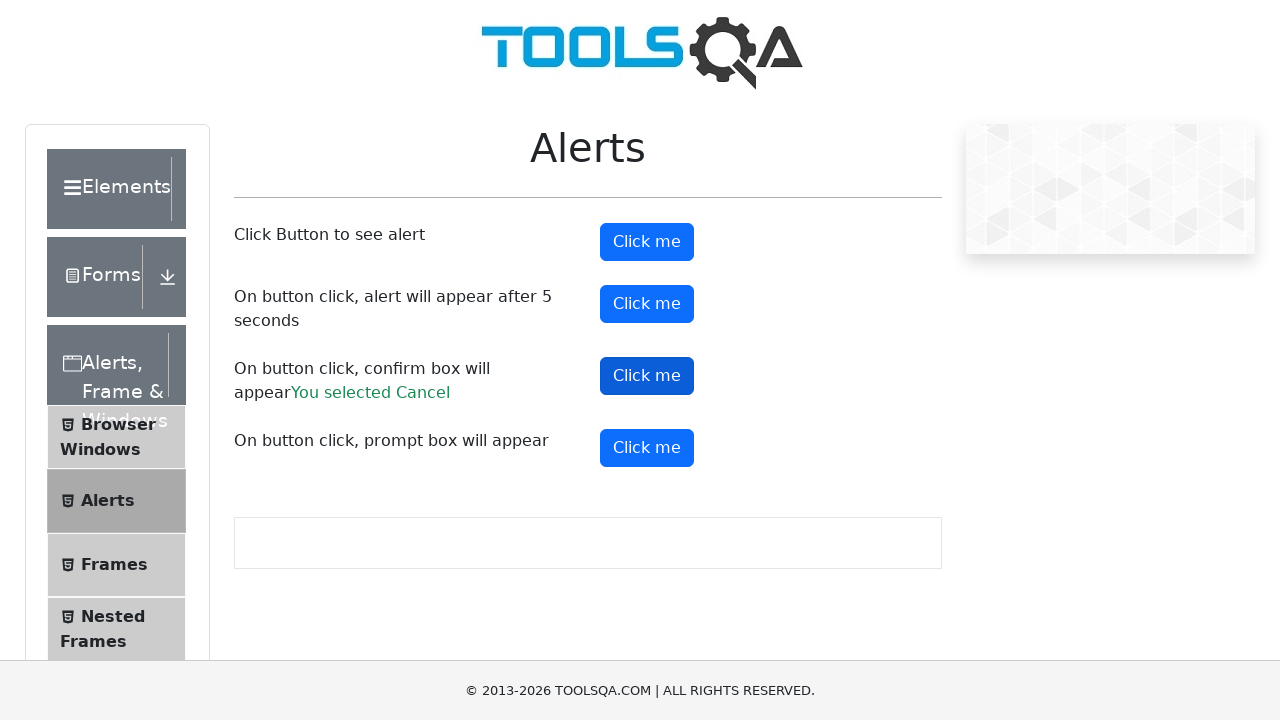

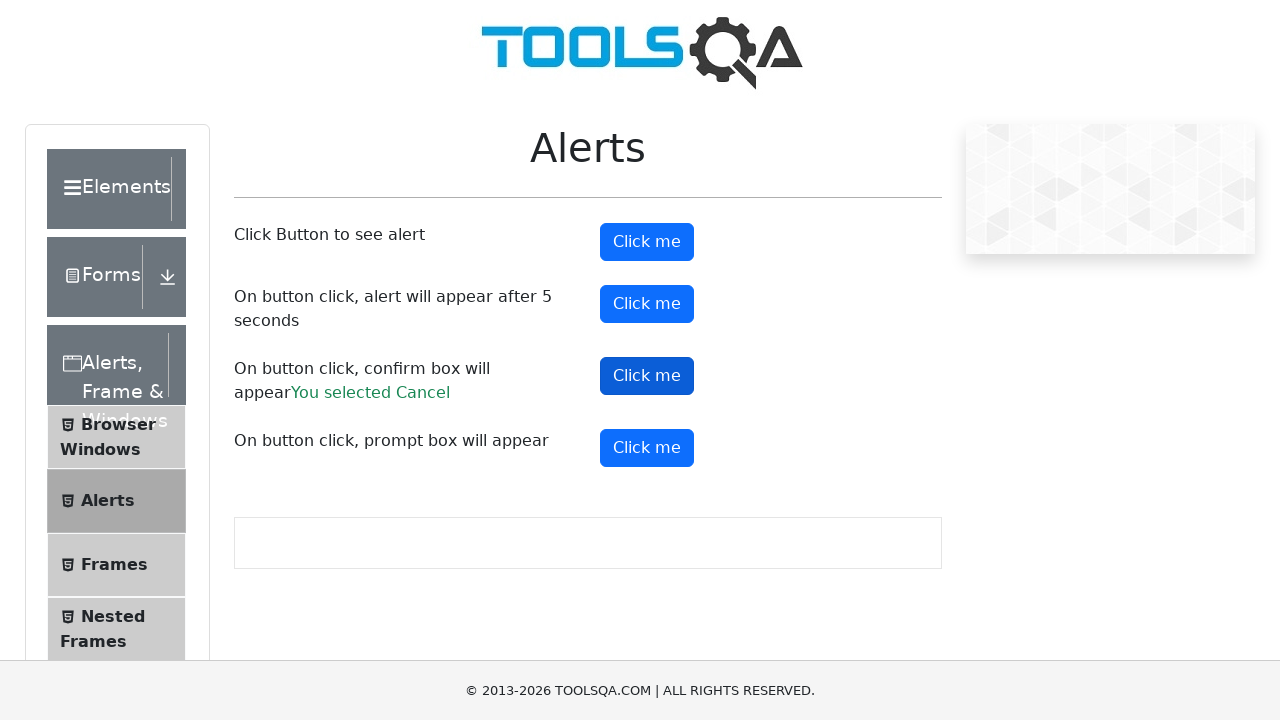